Tests dropdown selection functionality by choosing different options and verifying the result

Starting URL: https://kristinek.github.io/site/examples/actions

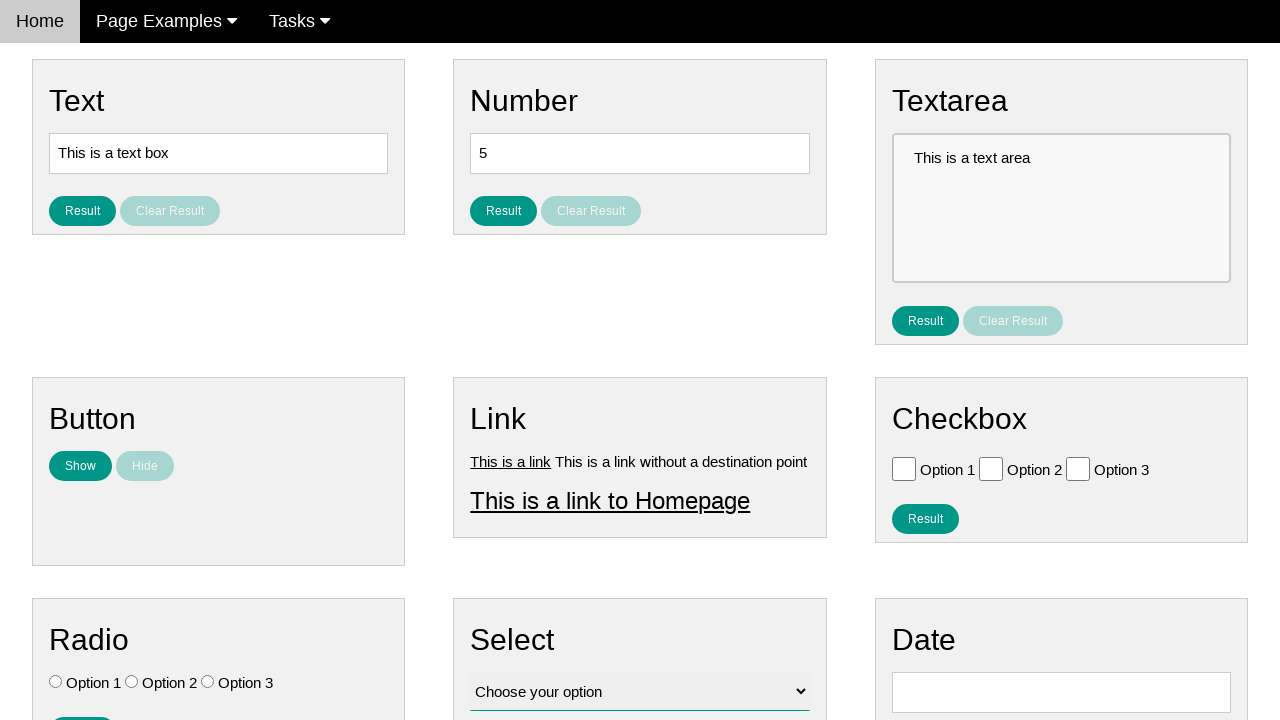

Selected 'Option 3' from dropdown on #vfb-12
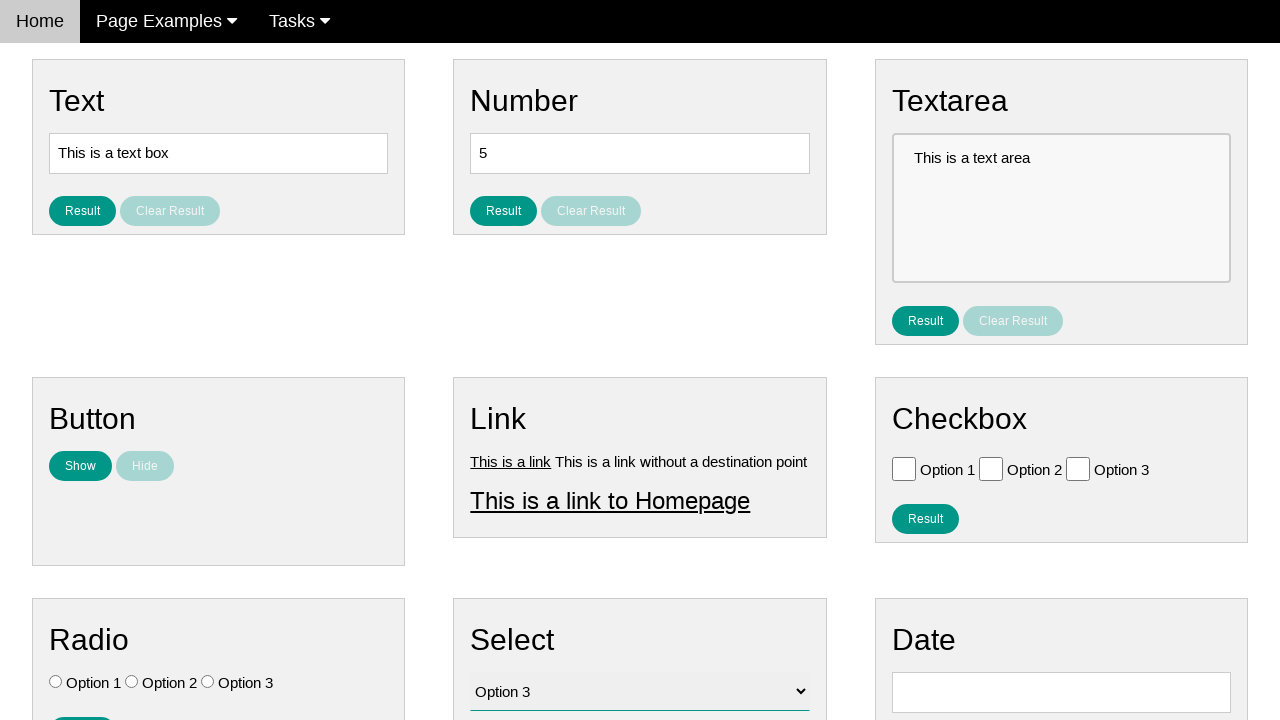

Selected option at index 2 from dropdown on #vfb-12
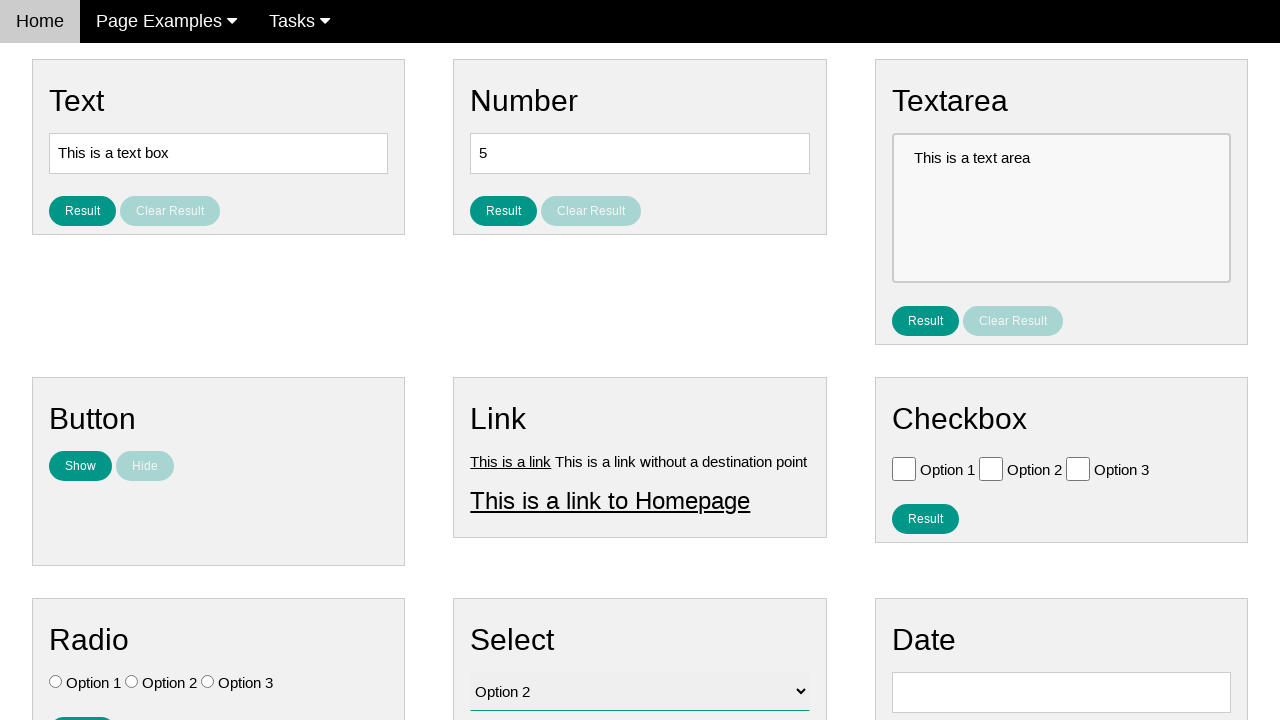

Clicked result button to display selection at (504, 424) on #result_button_select
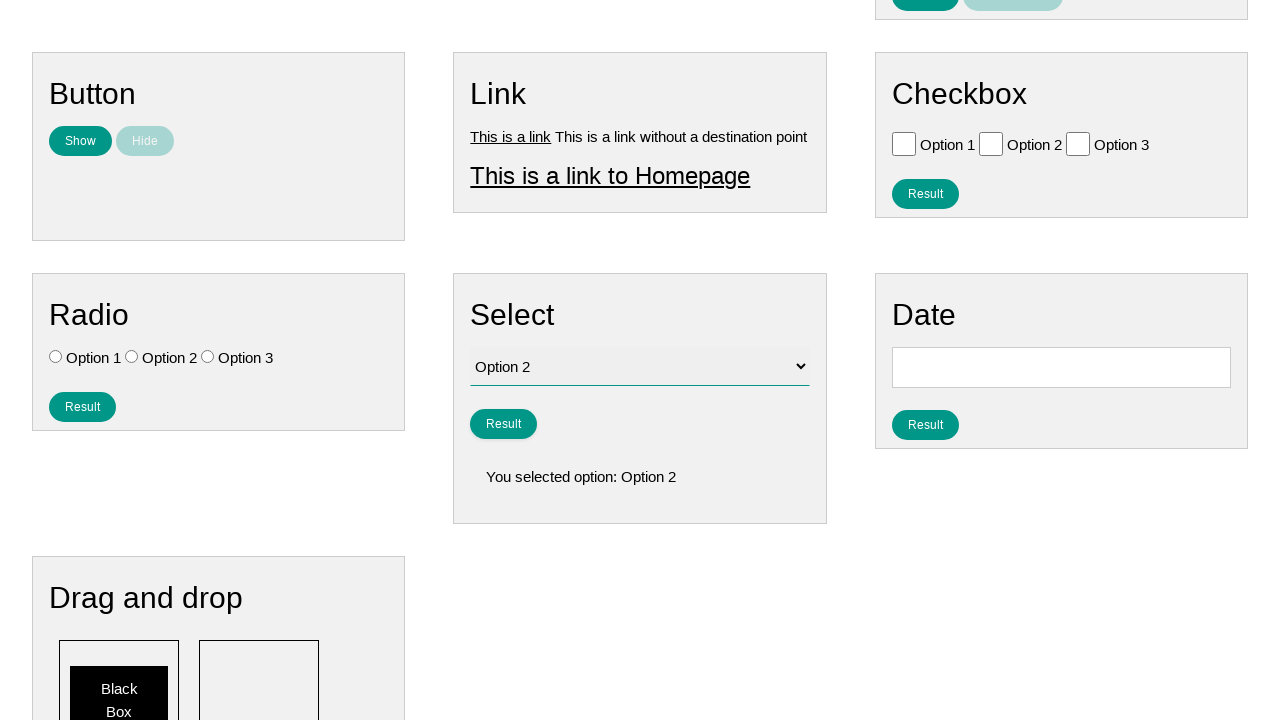

Retrieved result text from result element
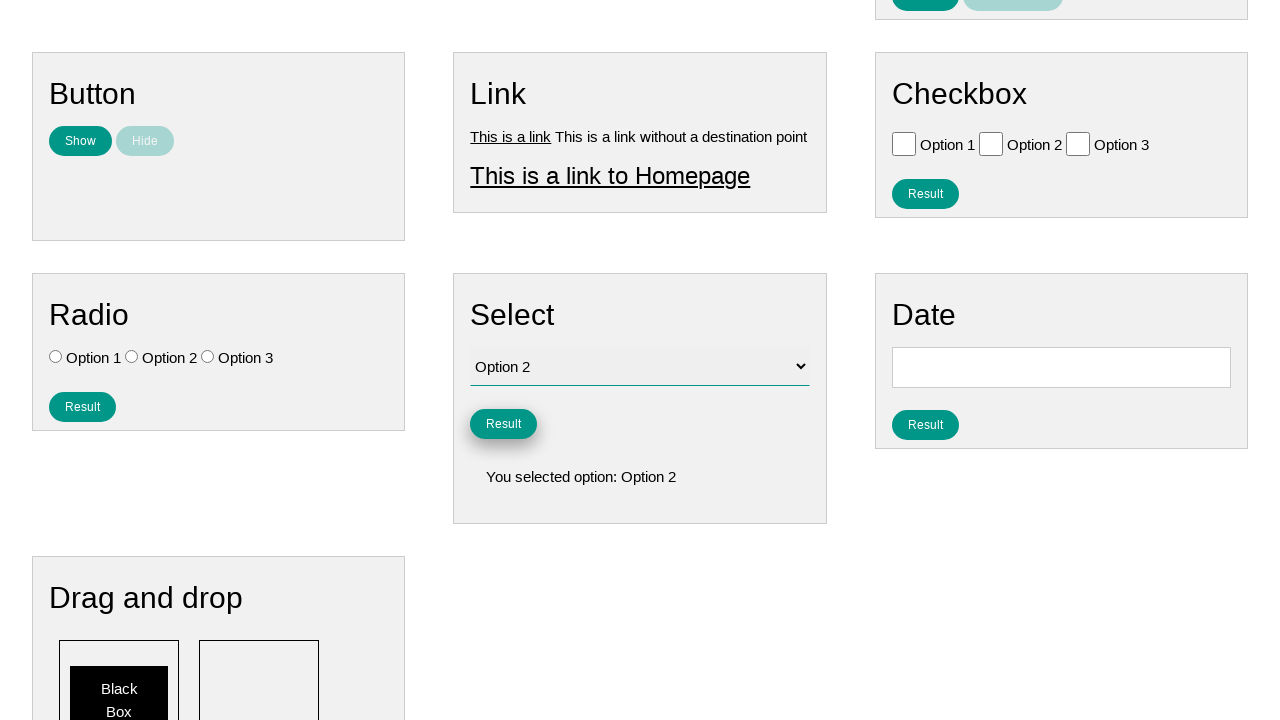

Verified result text equals 'You selected option: Option 2'
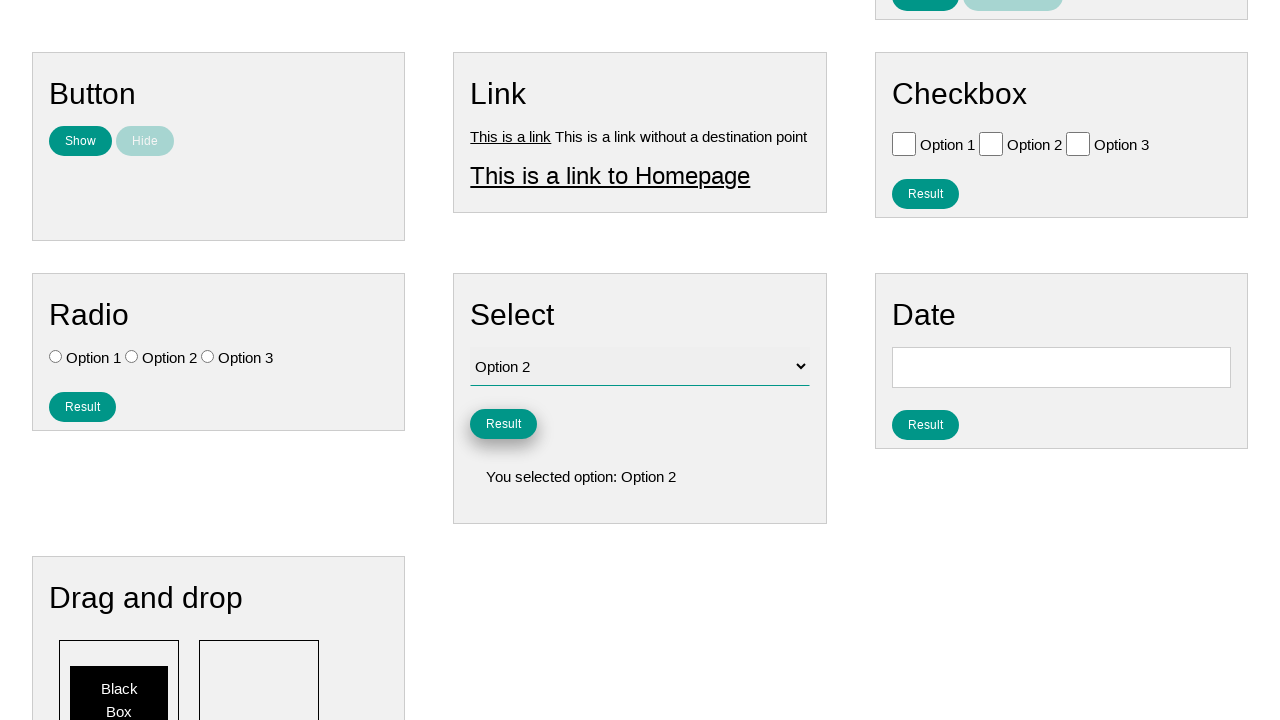

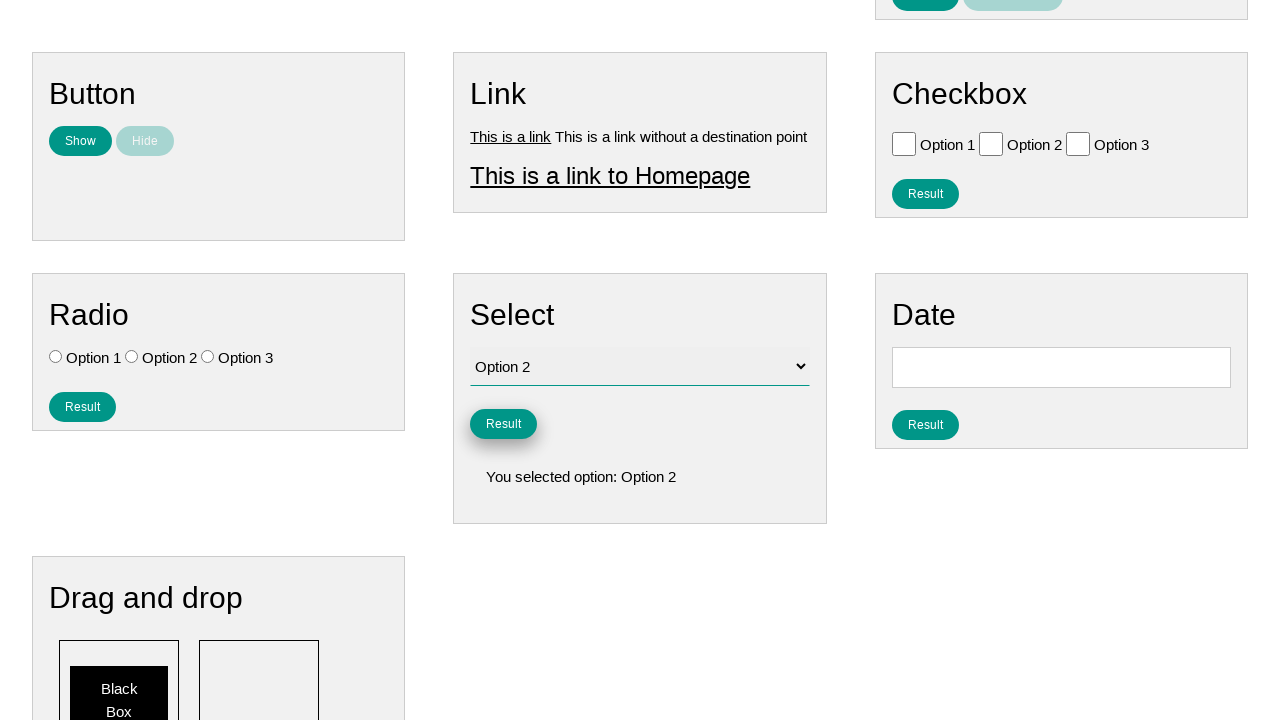